Tests various form interactions on an automation practice page including radio buttons, dropdowns, checkboxes, text input, and alert handling

Starting URL: https://rahulshettyacademy.com/AutomationPractice/

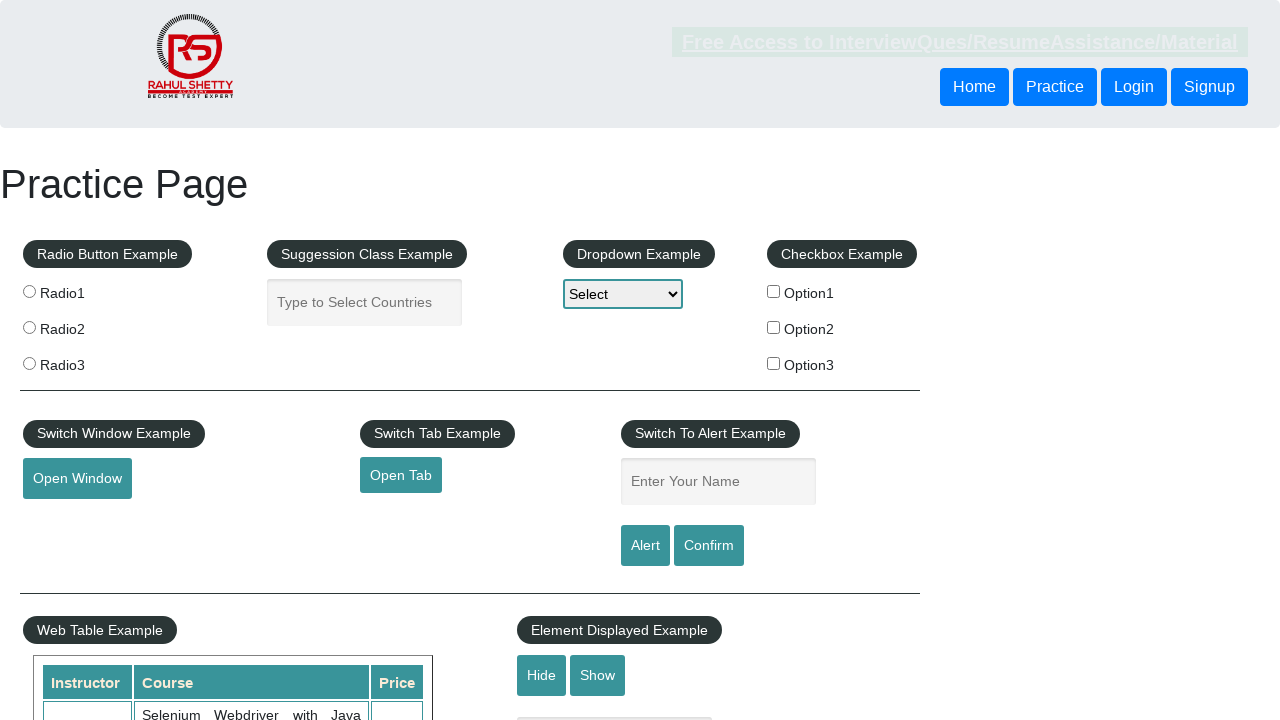

Clicked first radio button (radio1) at (29, 291) on input[value='radio1']
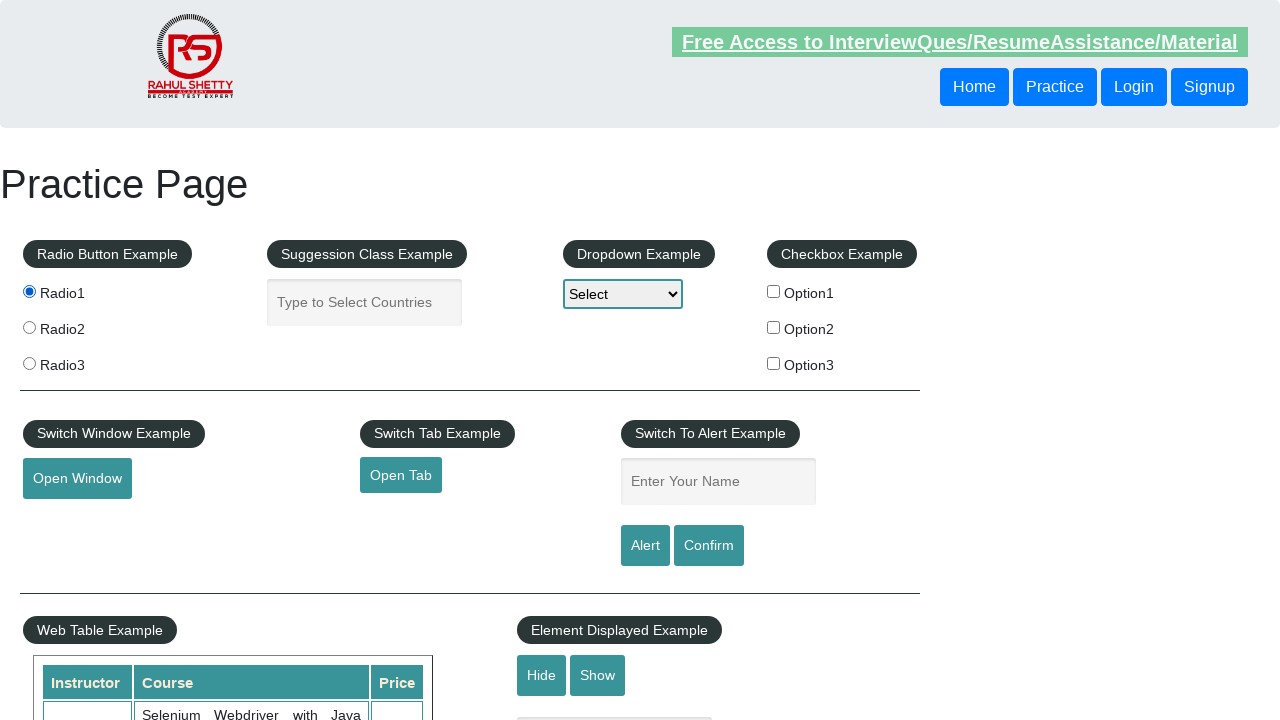

Selected Option2 from dropdown menu on #dropdown-class-example
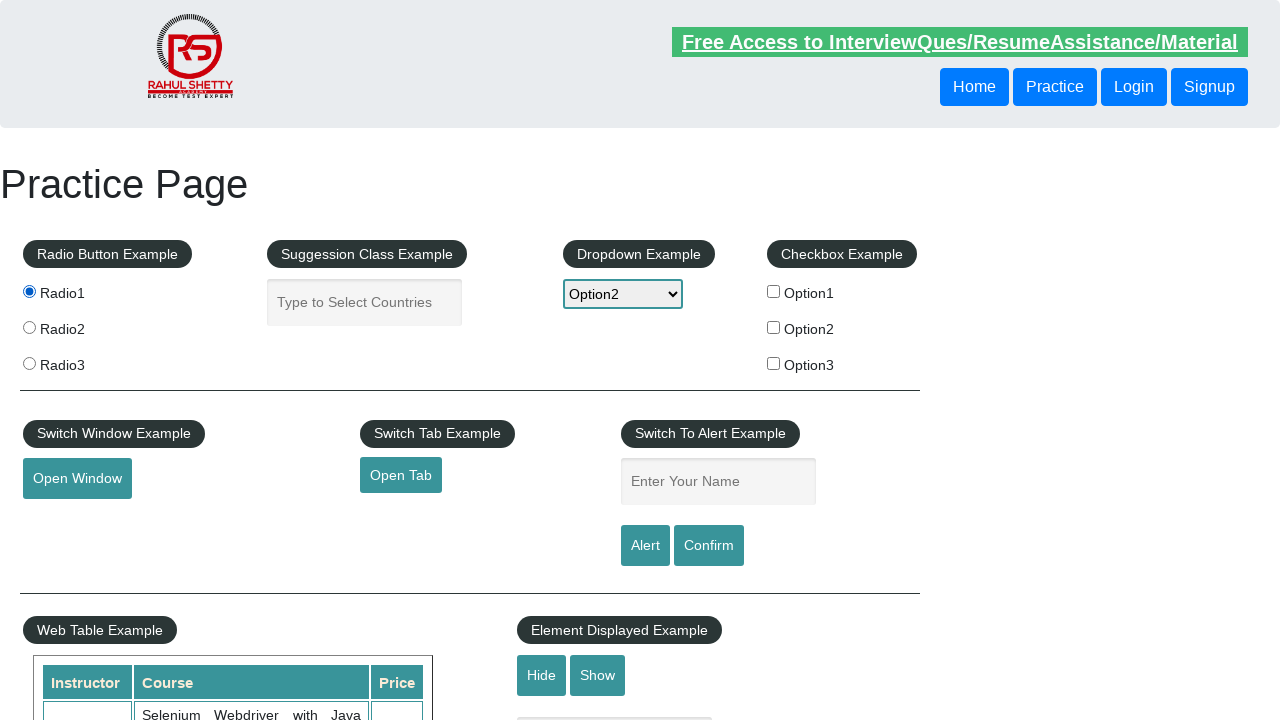

Clicked checkbox option 1 at (774, 291) on #checkBoxOption1
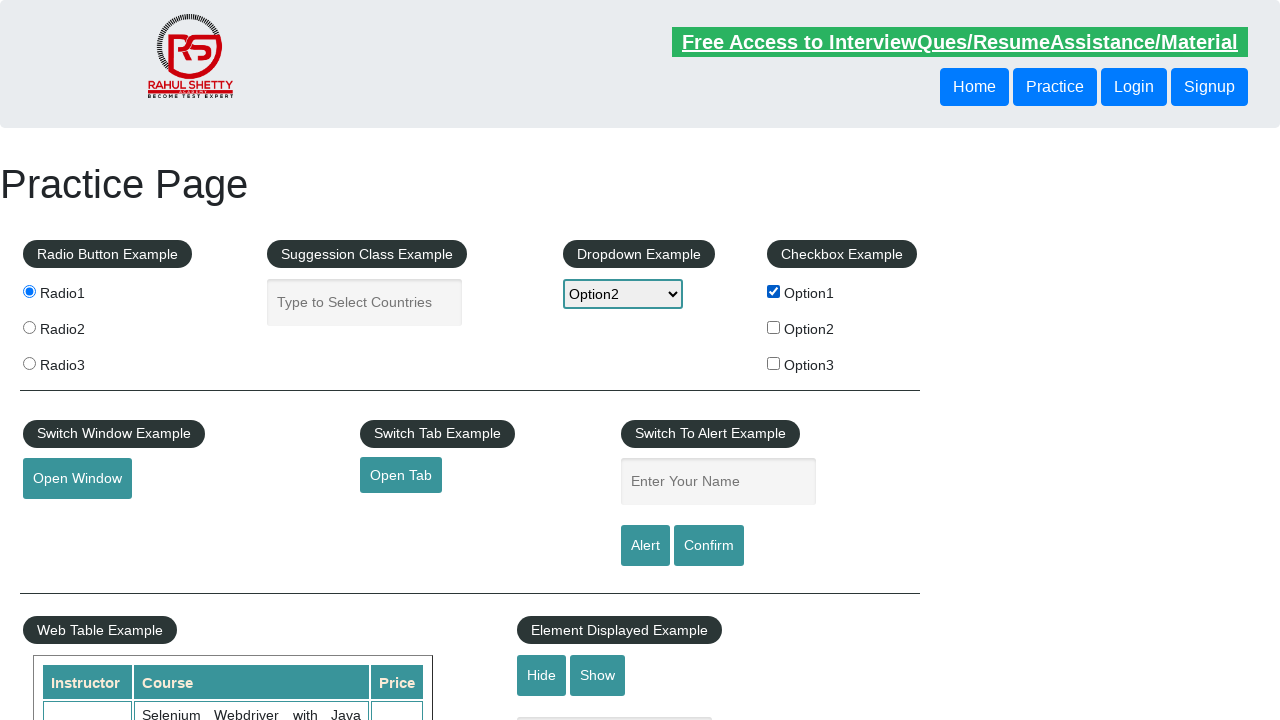

Clicked checkbox option 2 at (774, 327) on #checkBoxOption2
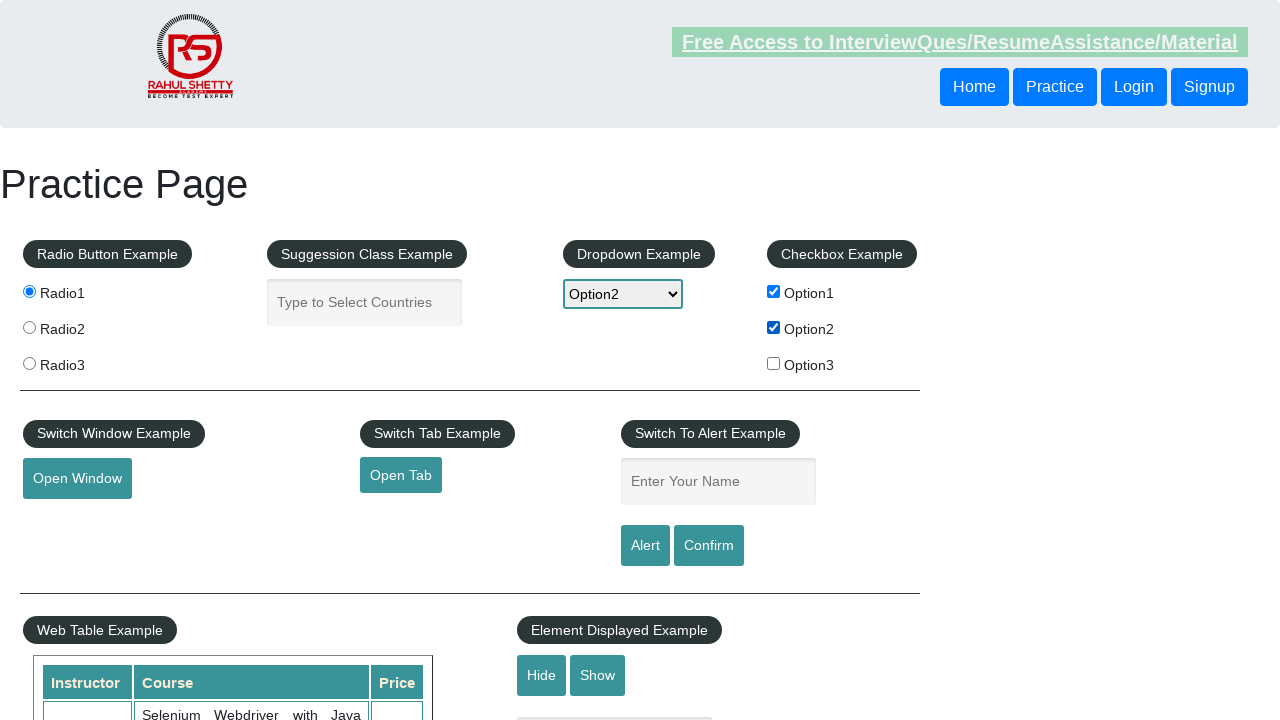

Filled name field with 'Amit Pawar' on #name
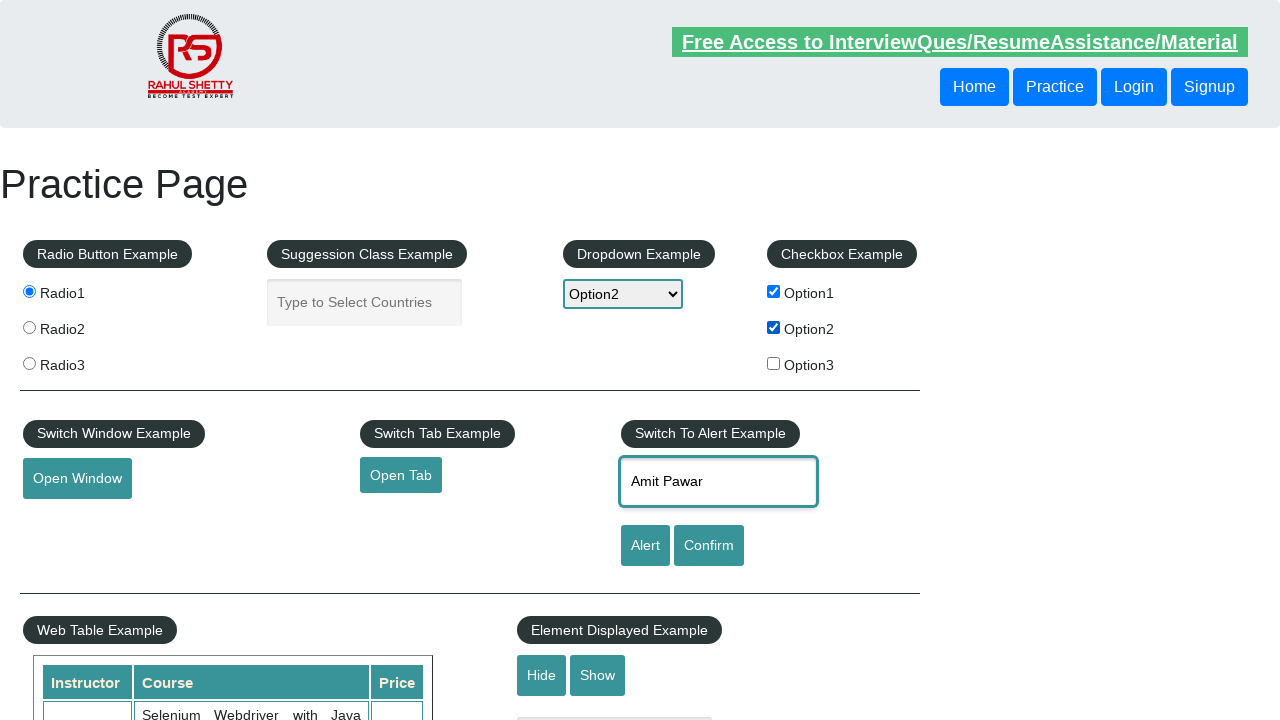

Clicked alert button to trigger alert dialog at (645, 546) on #alertbtn
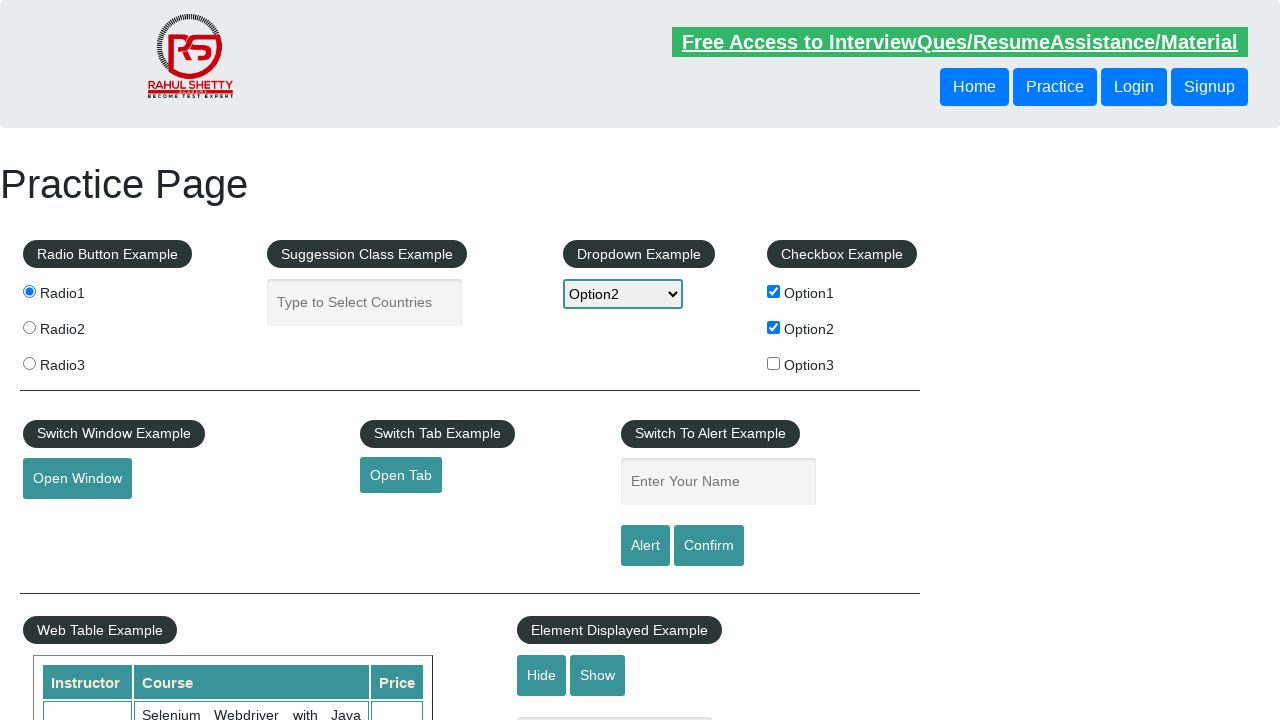

Alert dialog accepted
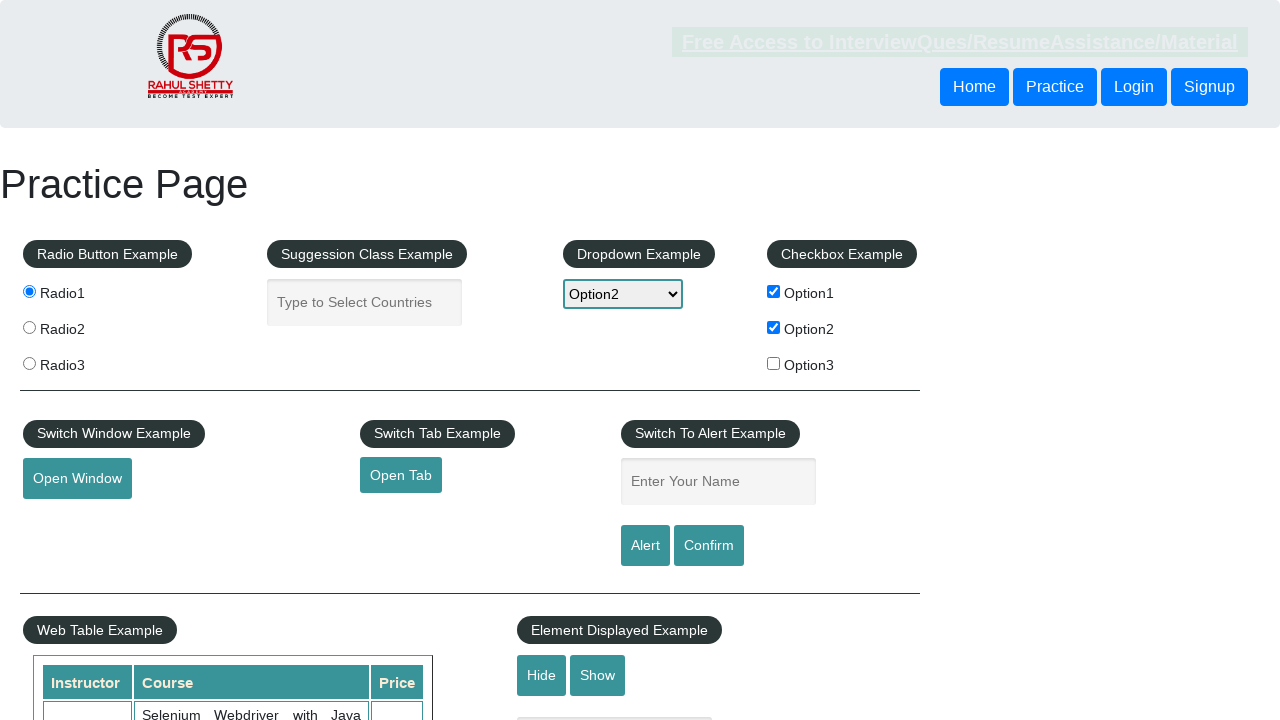

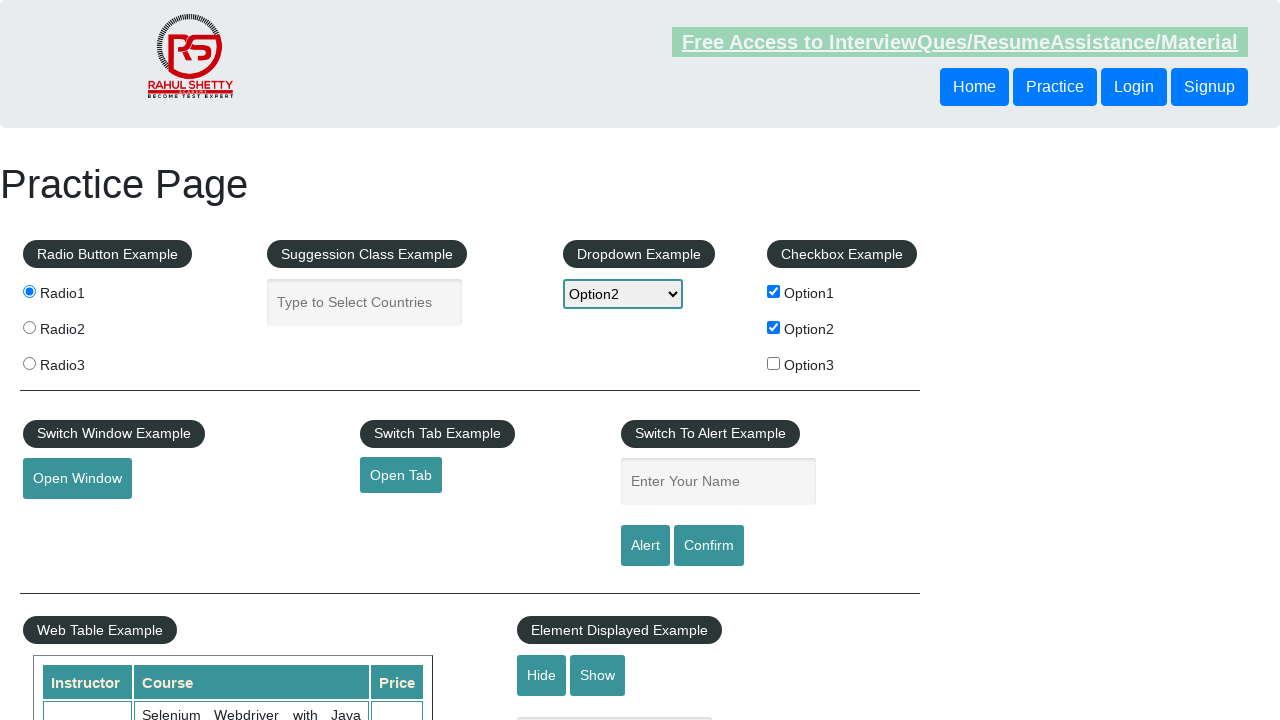